Tests dynamic loading scenario 2 where element is not initially in DOM, clicking Start and waiting for the element to be present

Starting URL: https://the-internet.herokuapp.com/dynamic_loading/2

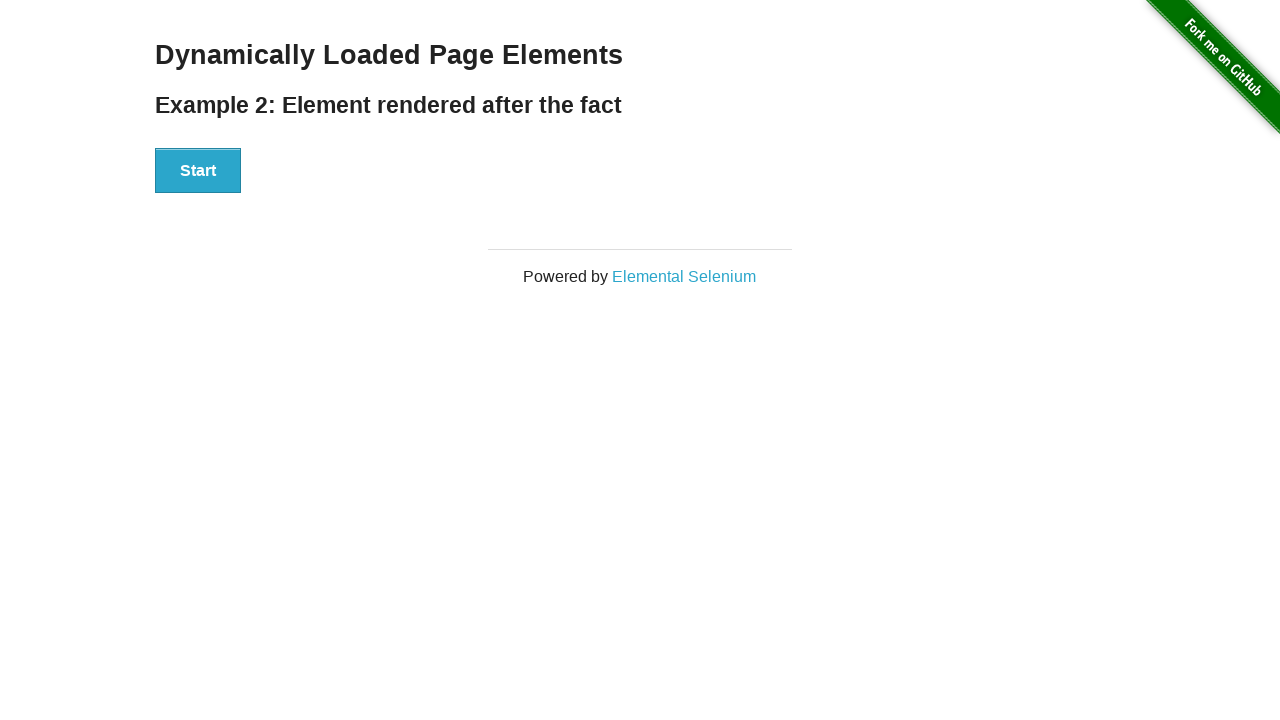

Navigated to dynamic loading scenario 2 page
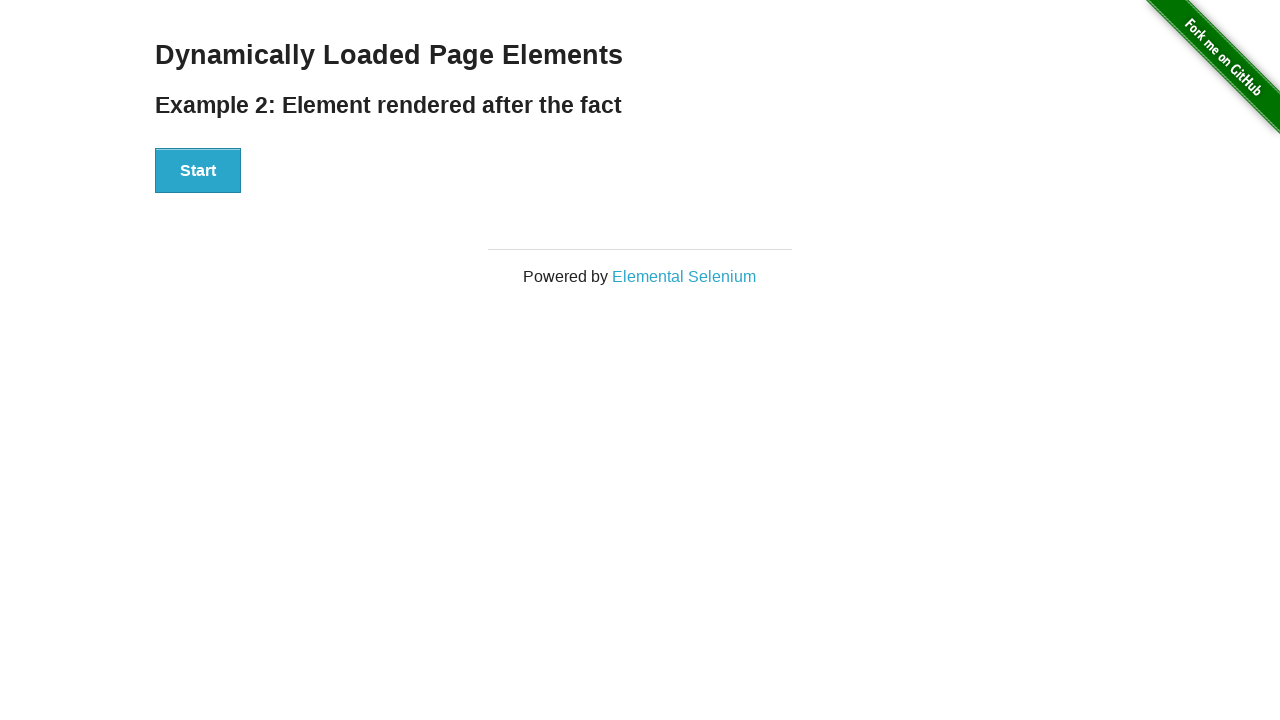

Clicked the Start button to trigger dynamic loading at (198, 171) on #start button
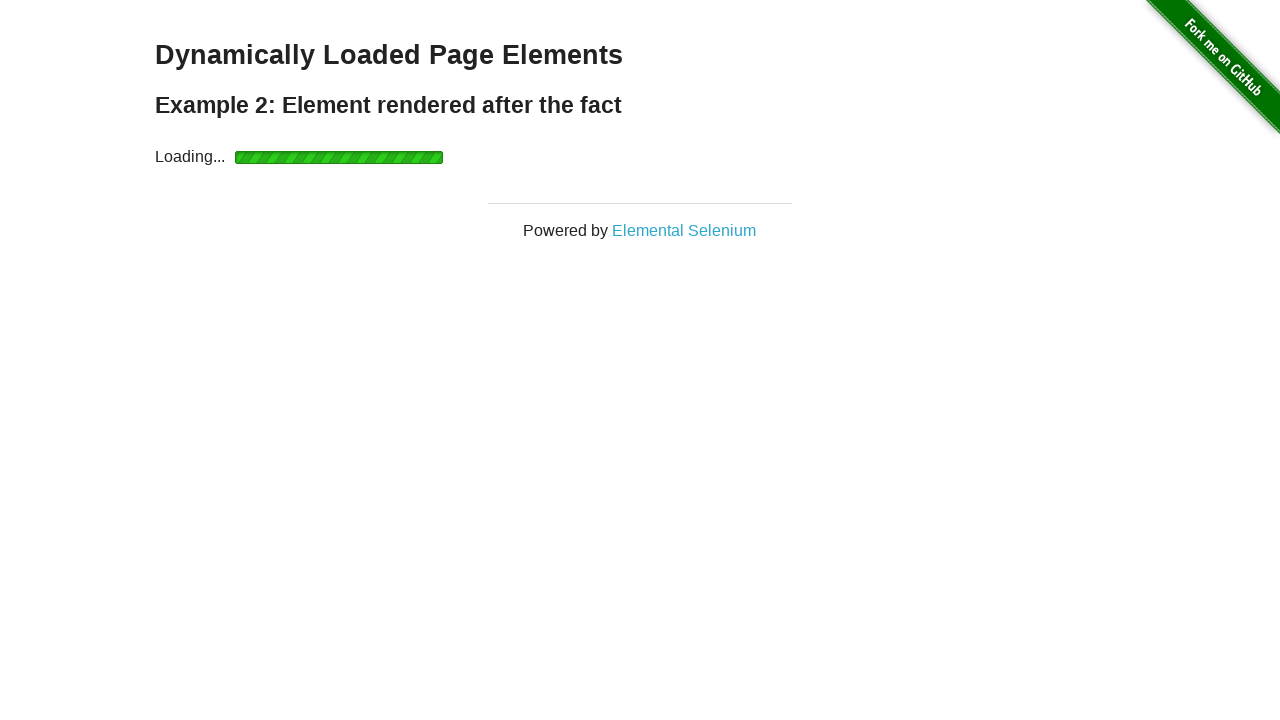

Element with id 'finish' is now present in the DOM
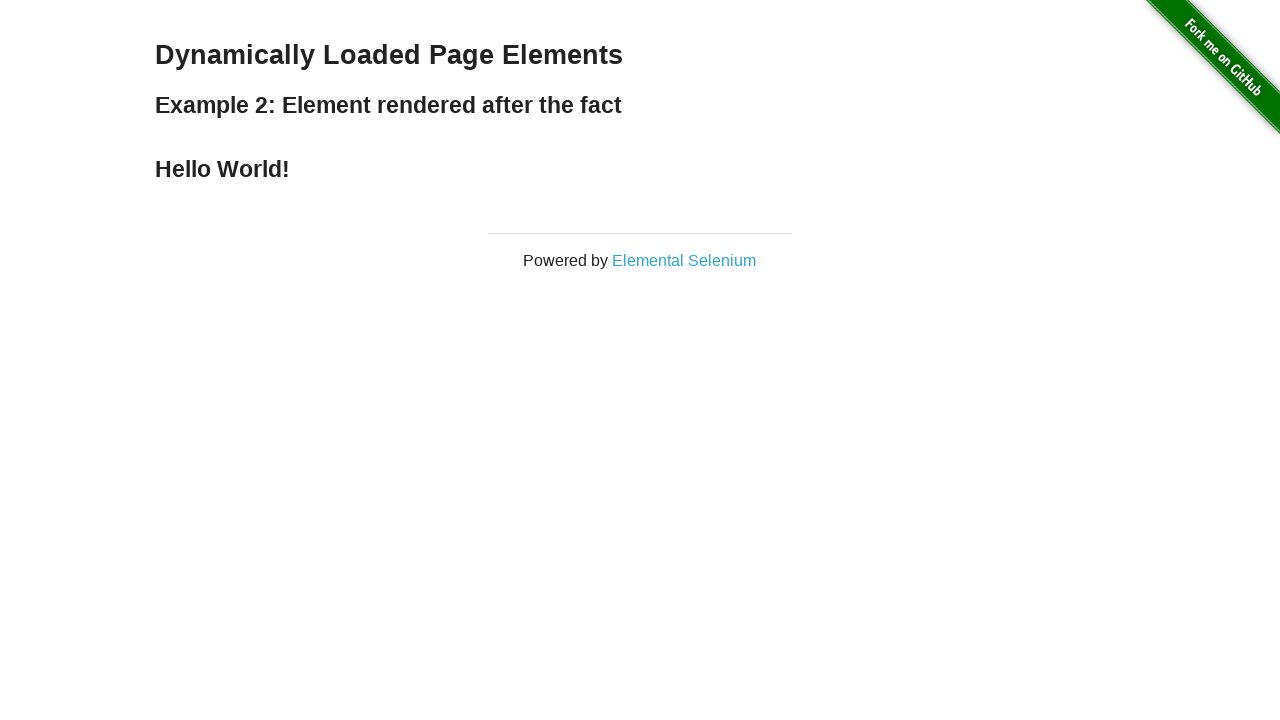

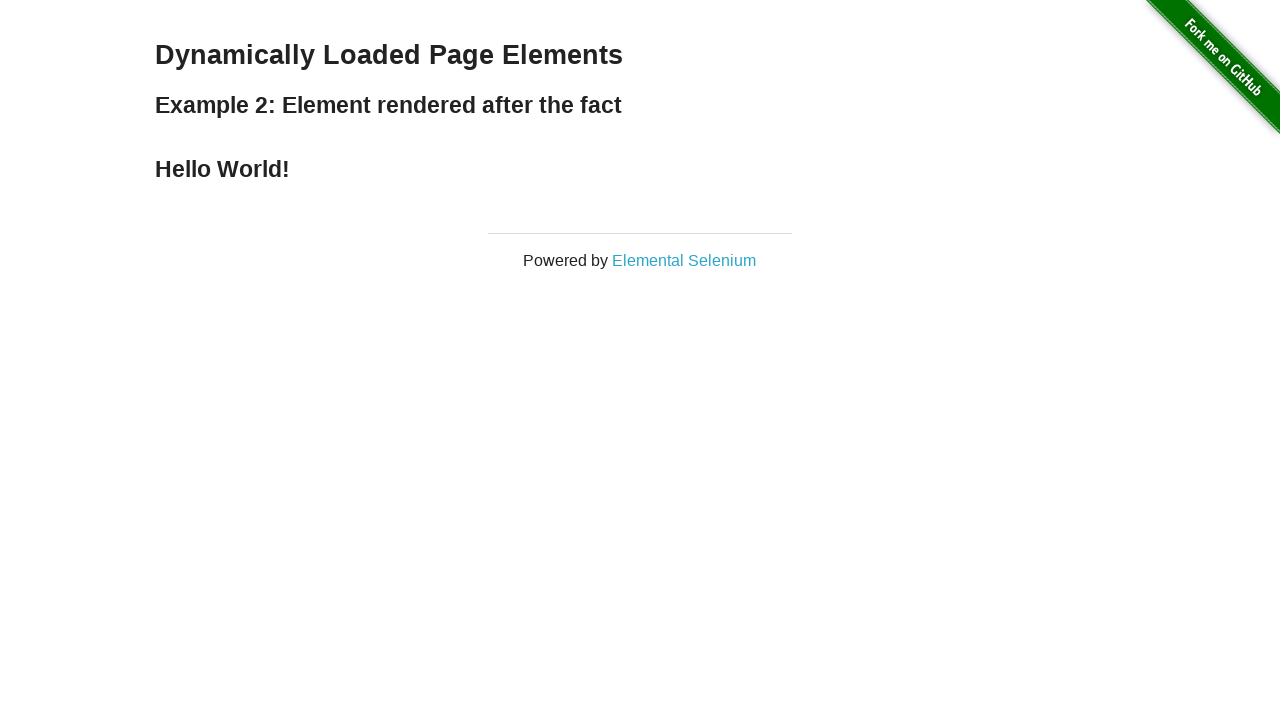